Launches the Tata Motors website and waits for the page to load, verifying basic page accessibility.

Starting URL: https://www.tatamotors.com/

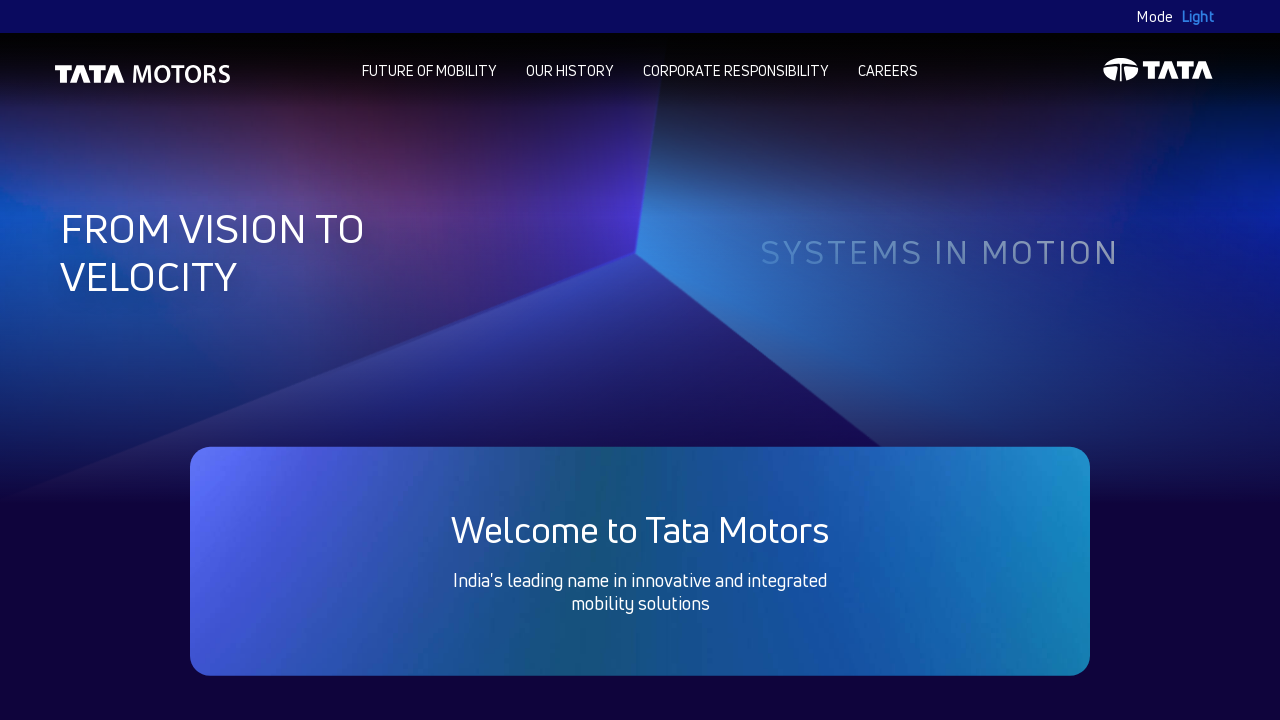

Waited for page DOM content to load
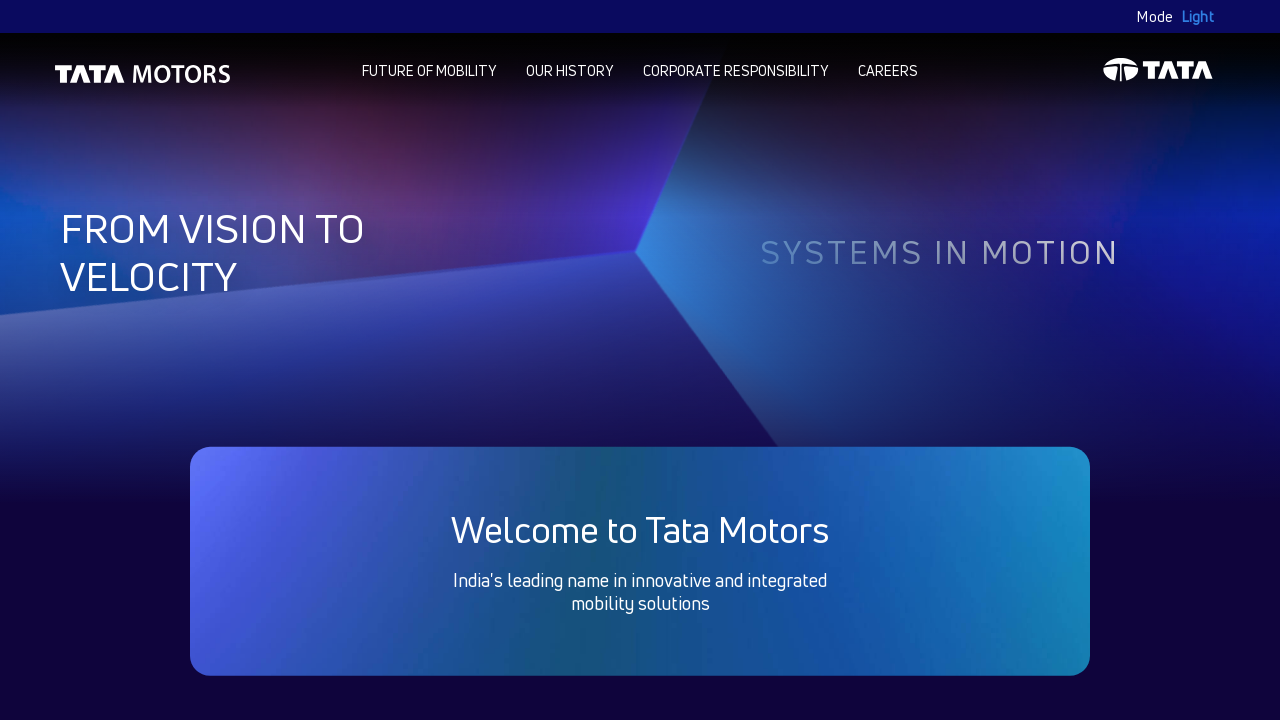

Additional wait of 3 seconds for page content to become visible
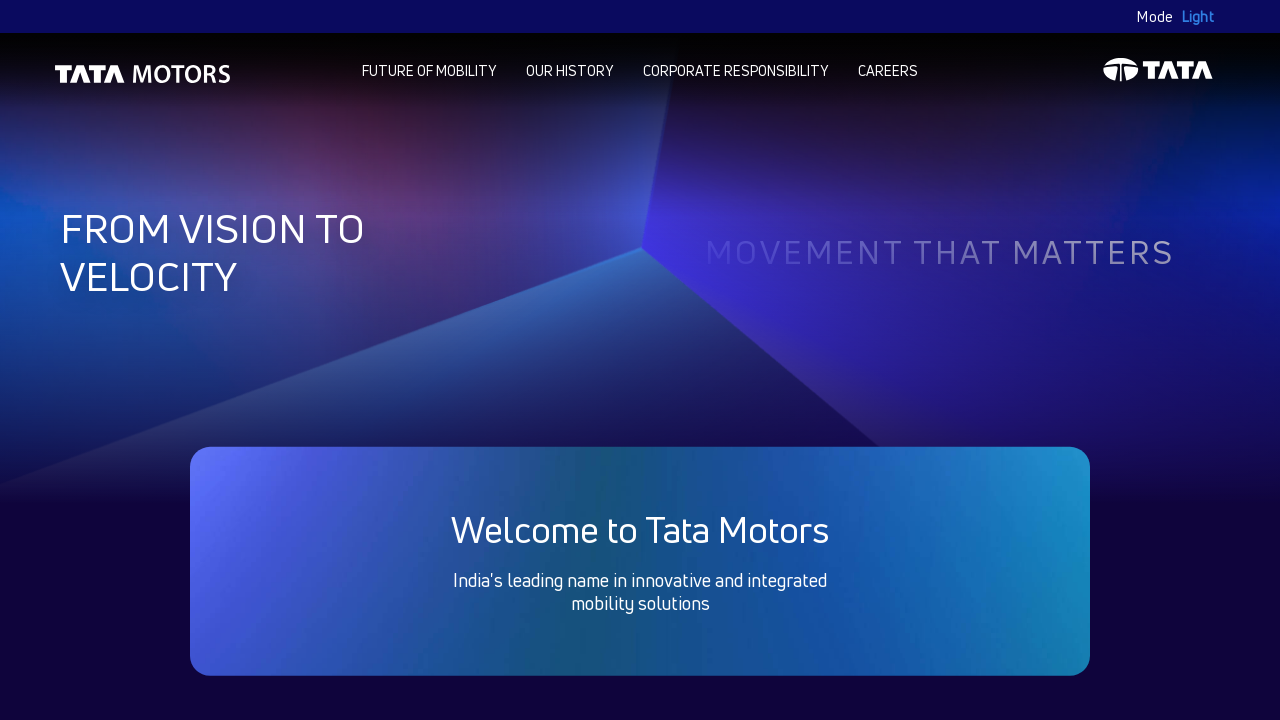

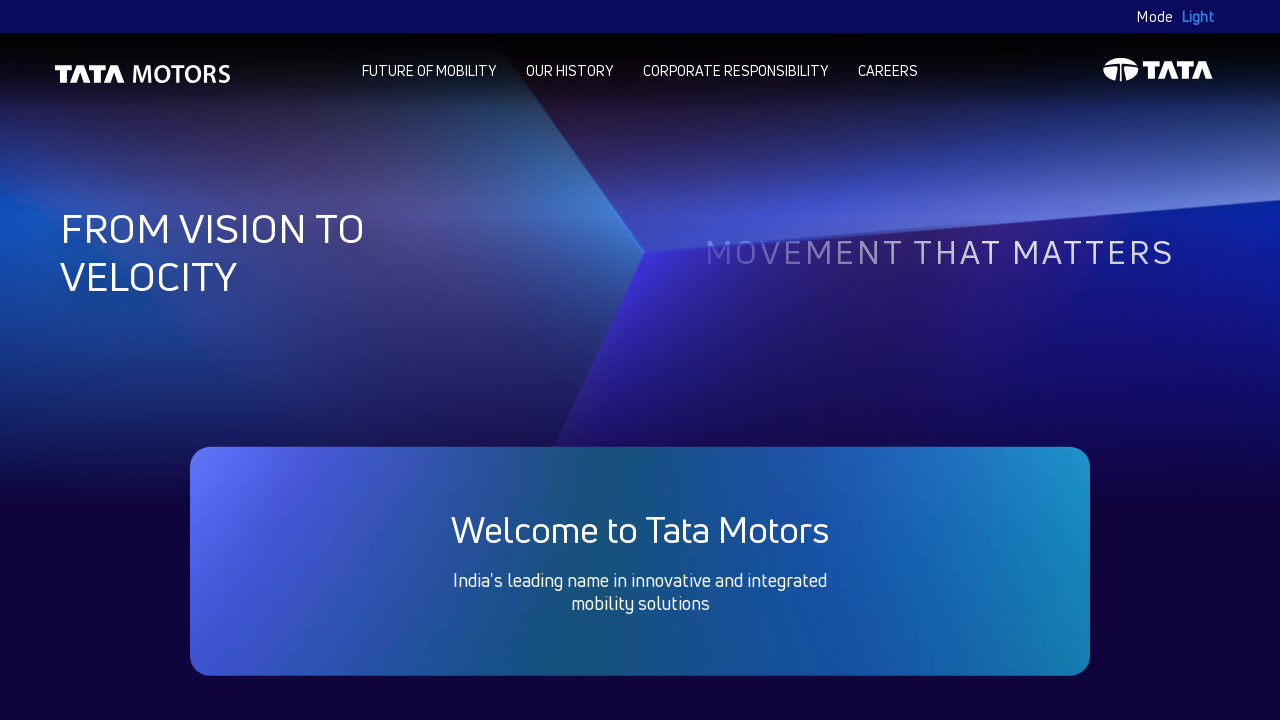